Tests marking individual items as complete by checking checkboxes on two todos

Starting URL: https://demo.playwright.dev/todomvc

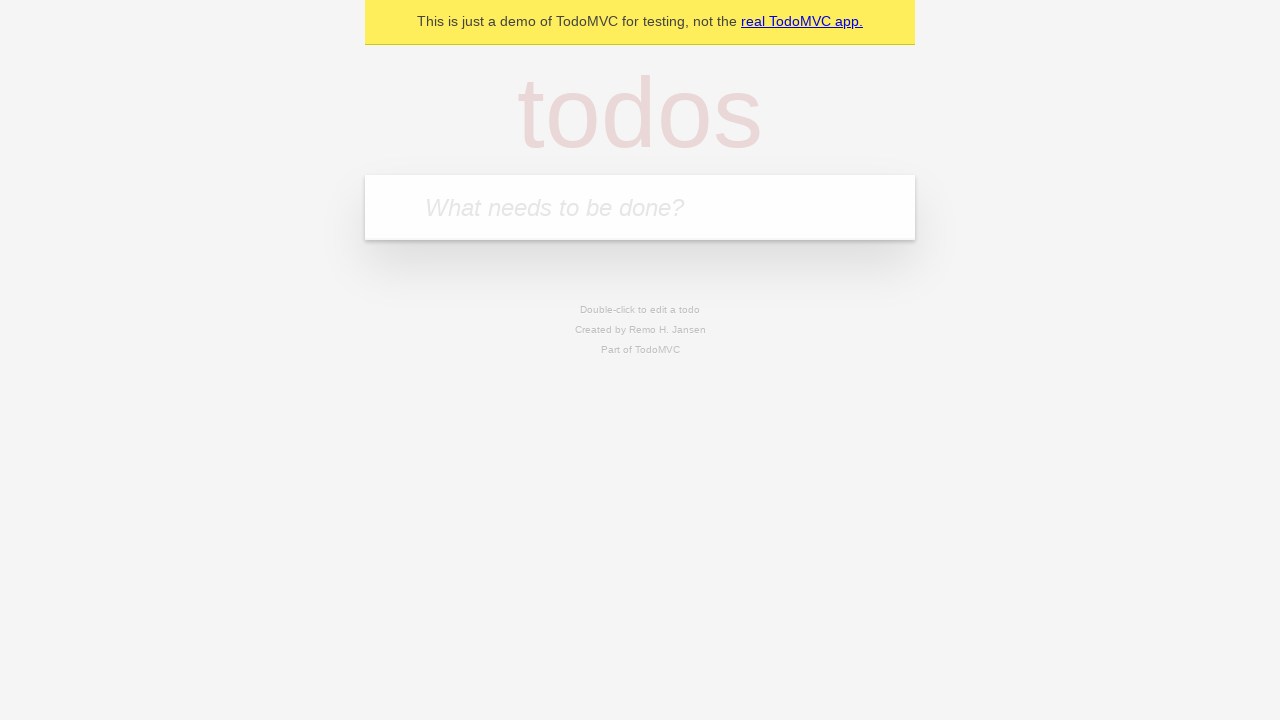

Filled todo input with 'buy some cheese' on internal:attr=[placeholder="What needs to be done?"i]
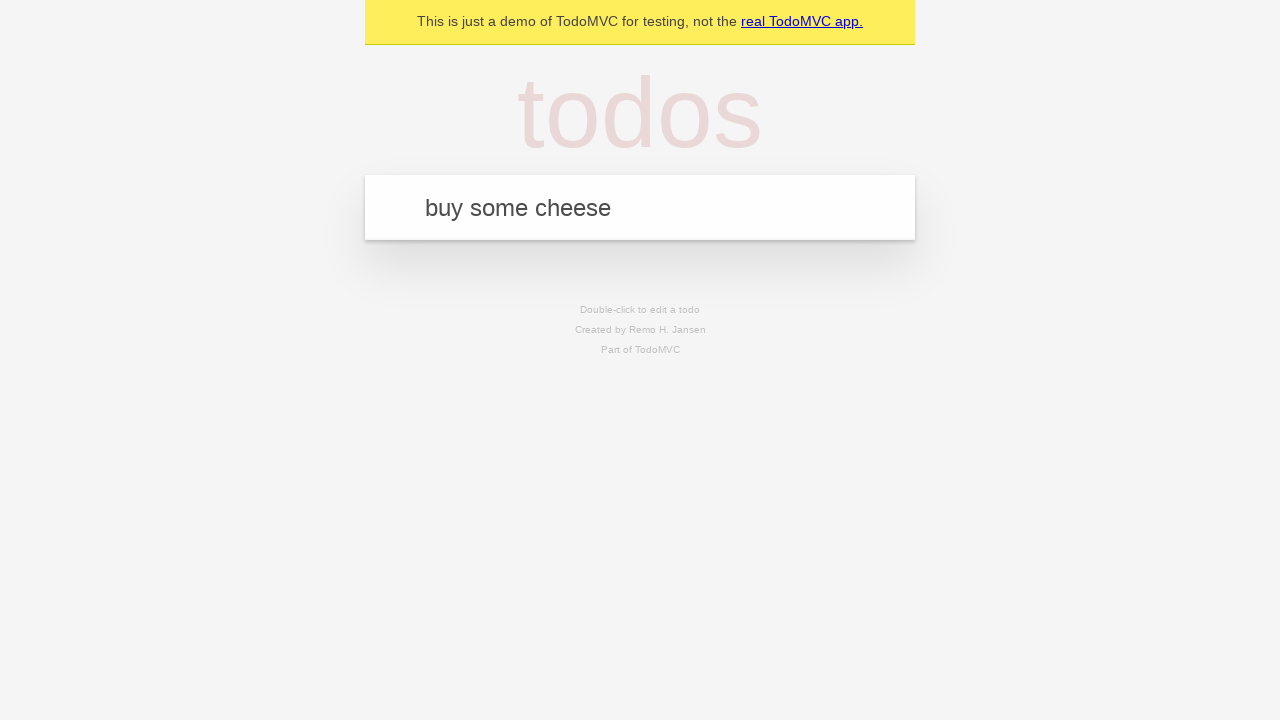

Pressed Enter to create first todo item on internal:attr=[placeholder="What needs to be done?"i]
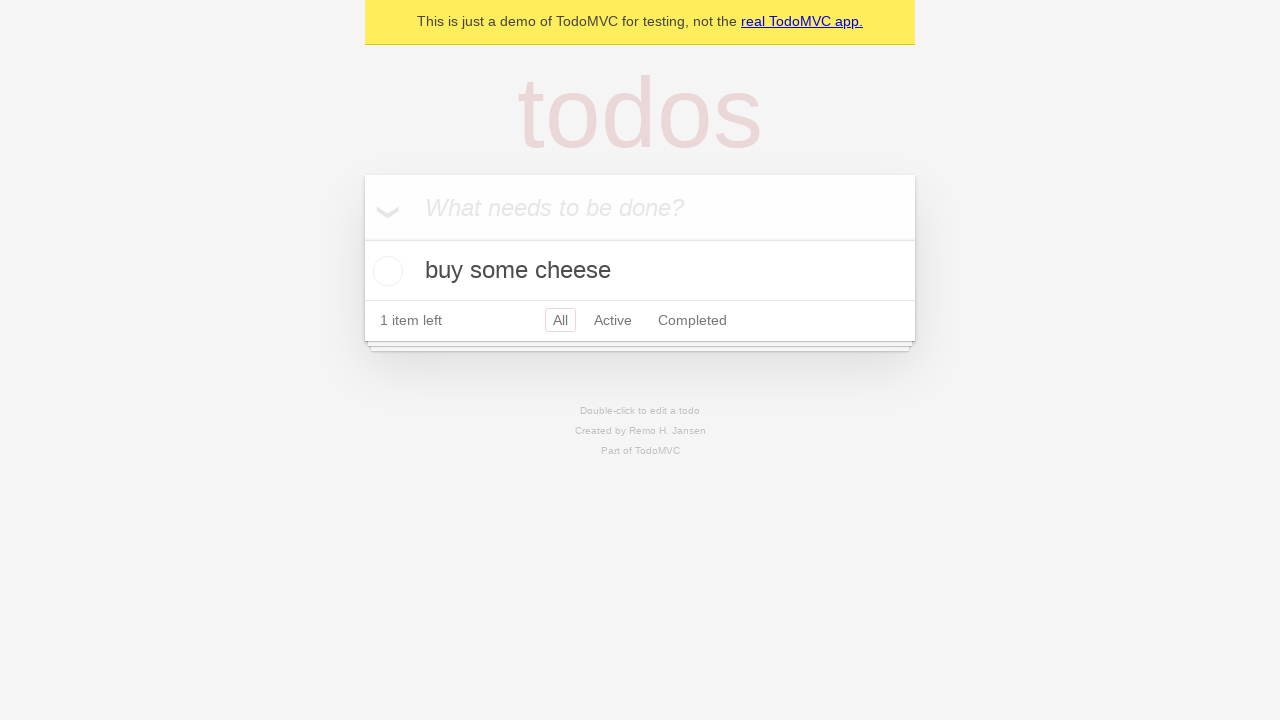

Filled todo input with 'feed the cat' on internal:attr=[placeholder="What needs to be done?"i]
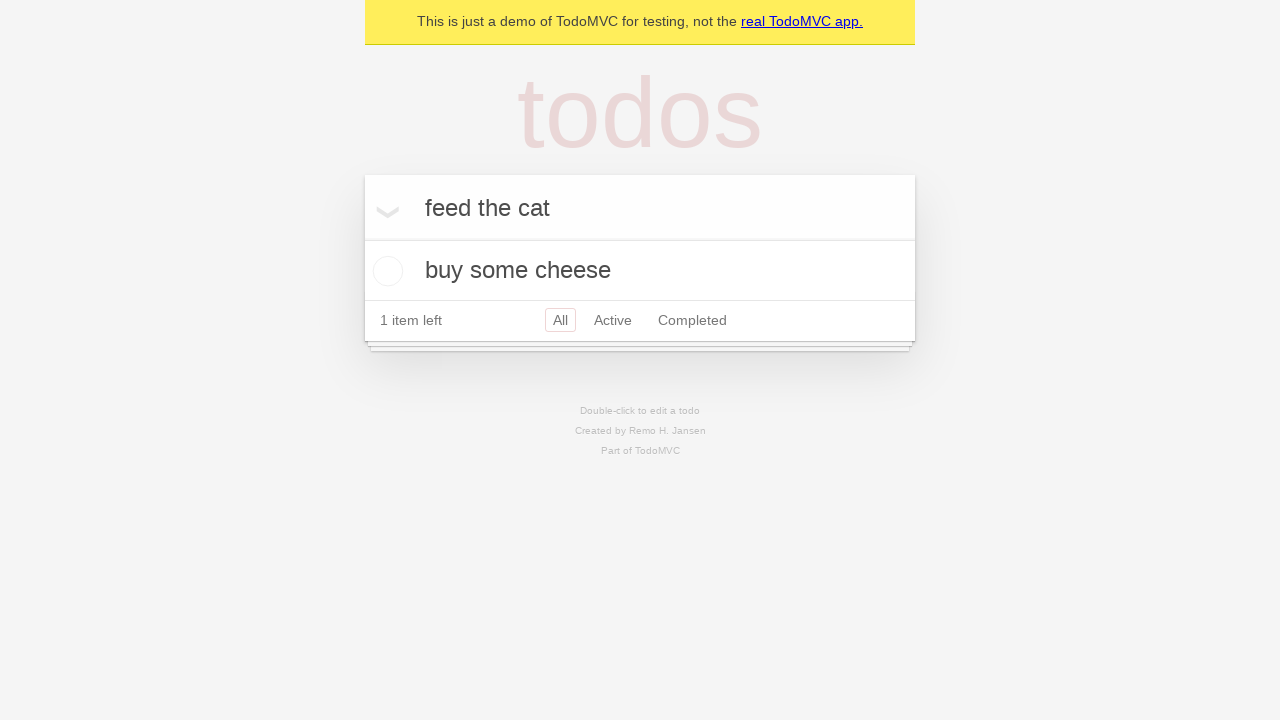

Pressed Enter to create second todo item on internal:attr=[placeholder="What needs to be done?"i]
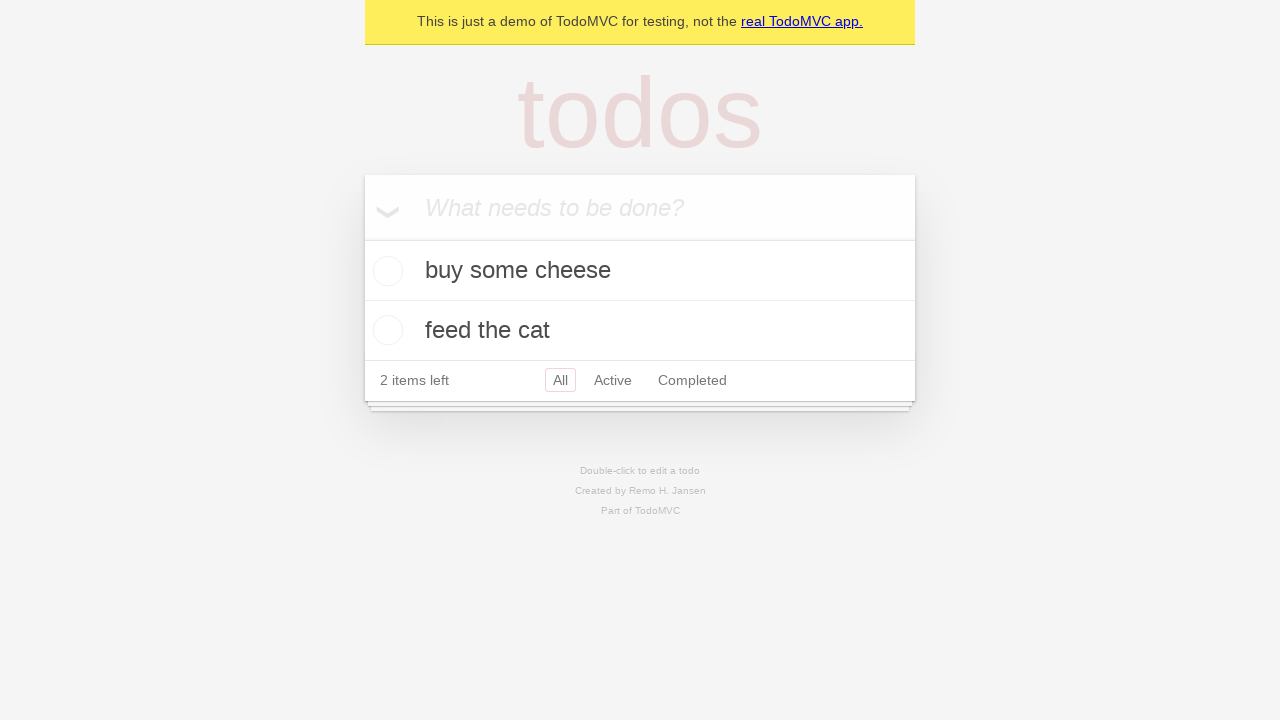

Marked first todo item 'buy some cheese' as complete at (385, 271) on internal:testid=[data-testid="todo-item"s] >> nth=0 >> internal:role=checkbox
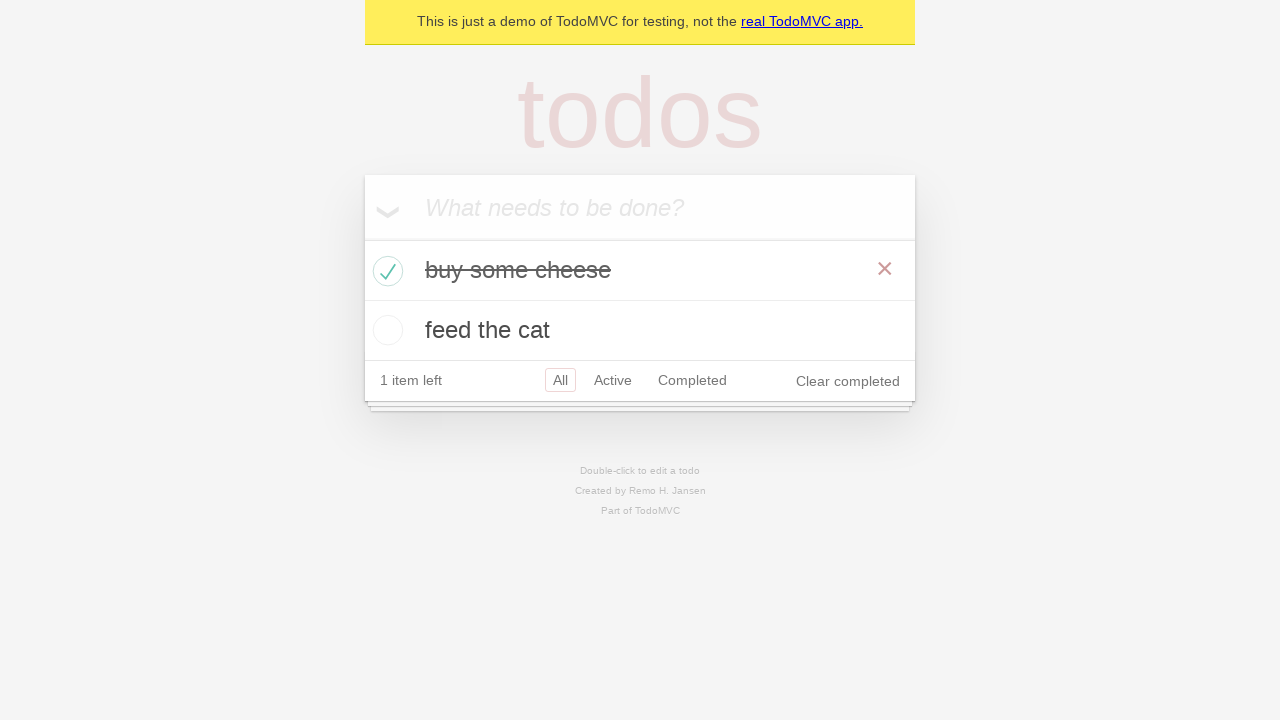

Marked second todo item 'feed the cat' as complete at (385, 330) on internal:testid=[data-testid="todo-item"s] >> nth=1 >> internal:role=checkbox
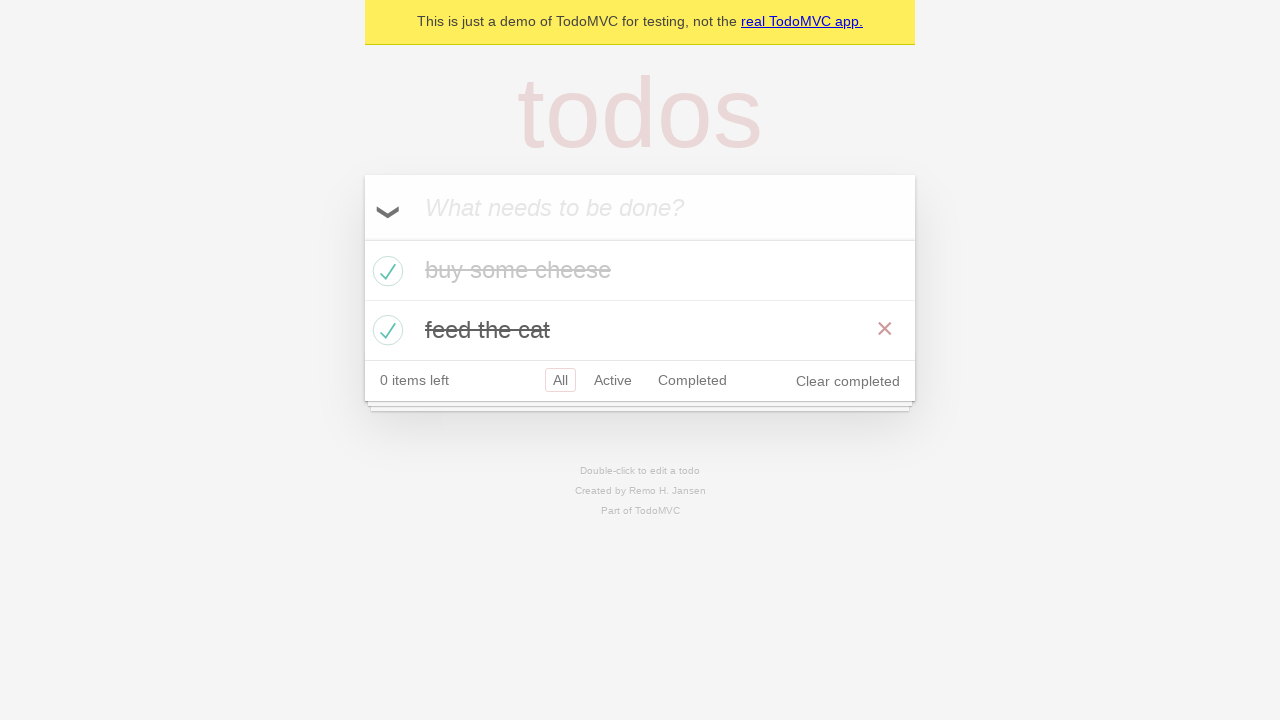

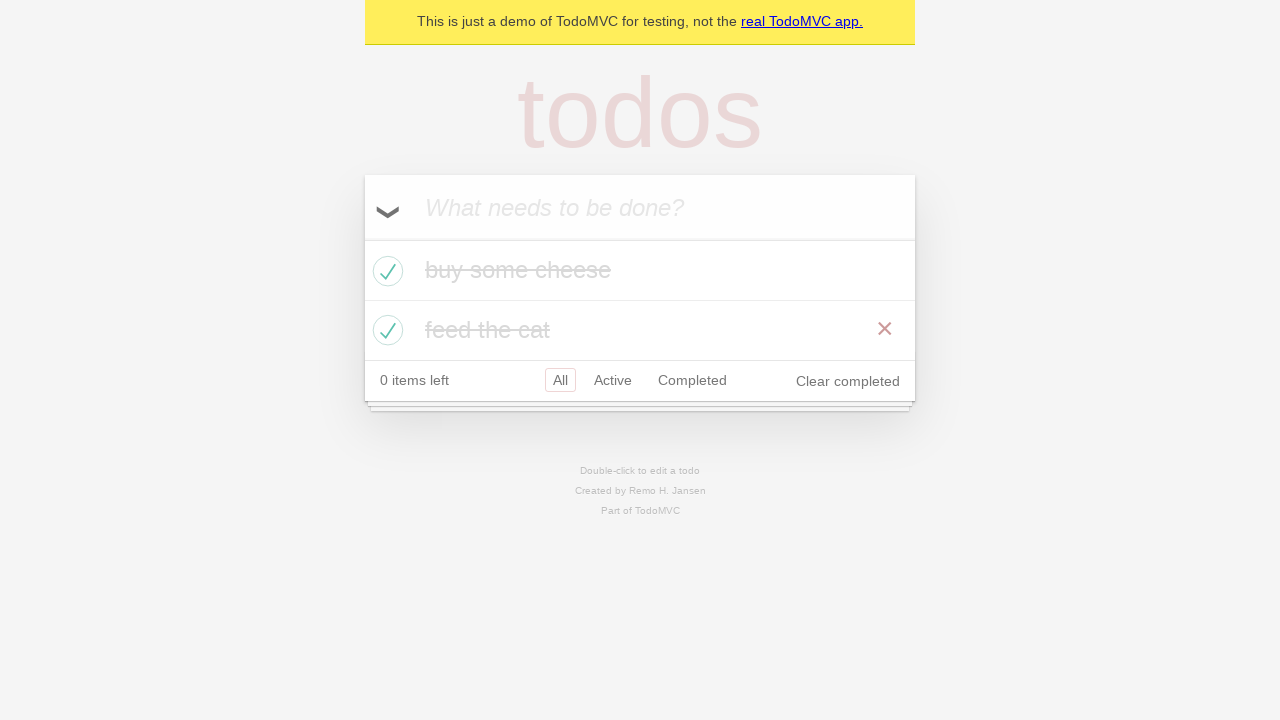